Tests hovering over avatar images to reveal hidden user information

Starting URL: http://the-internet.herokuapp.com/hovers

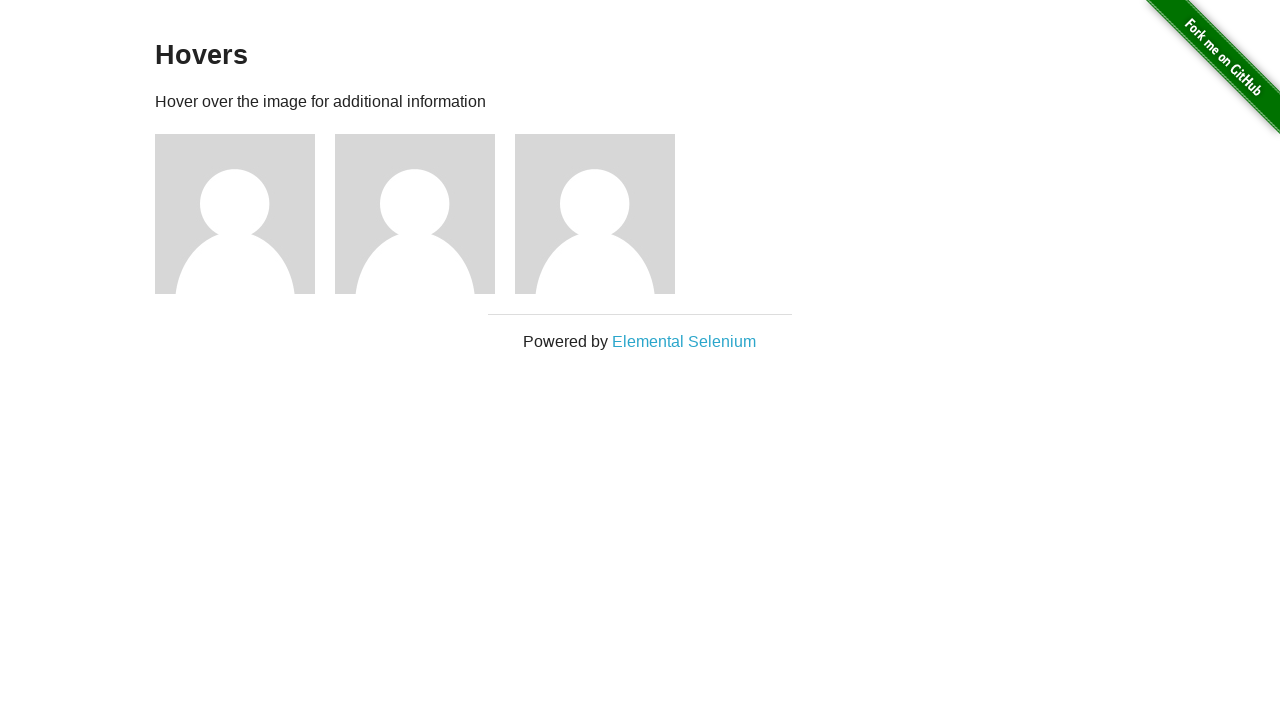

Located the first avatar image element
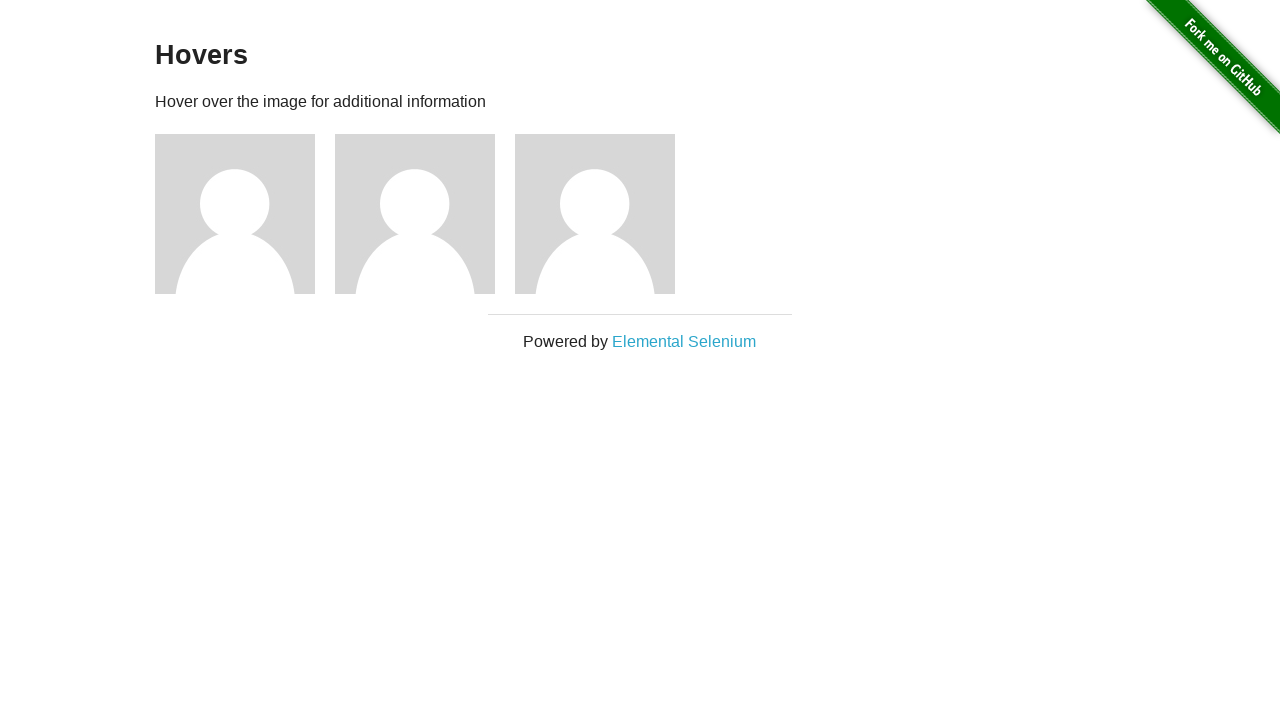

Hovered over the first avatar image at (235, 214) on xpath=//img[contains(@src, 'avatar')] >> nth=0
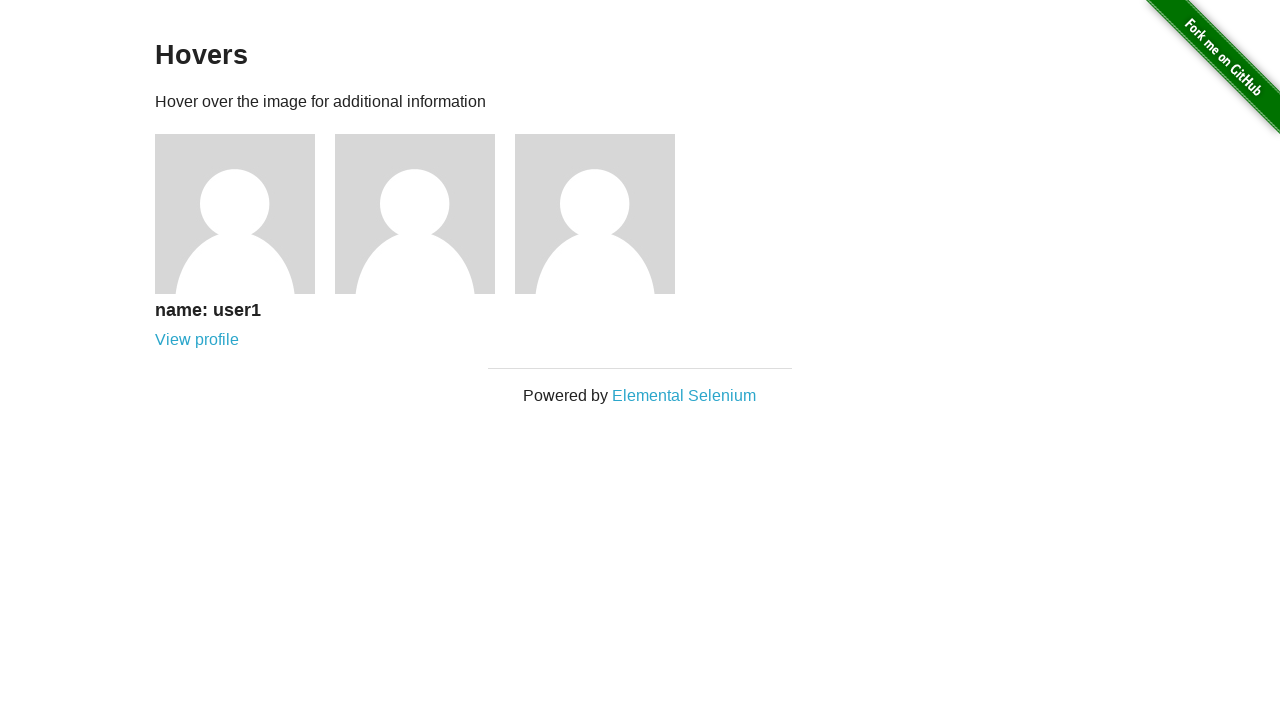

User information appeared after hovering
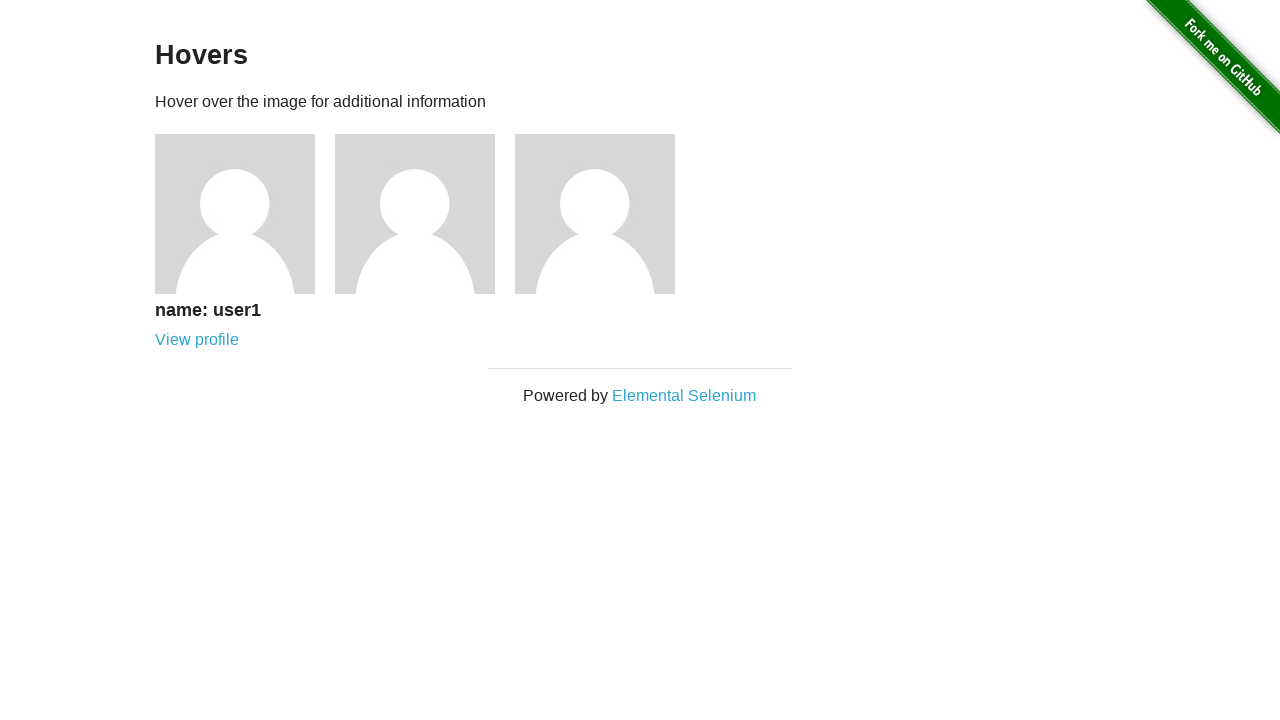

Verified that 'name: user1' is displayed in the user info
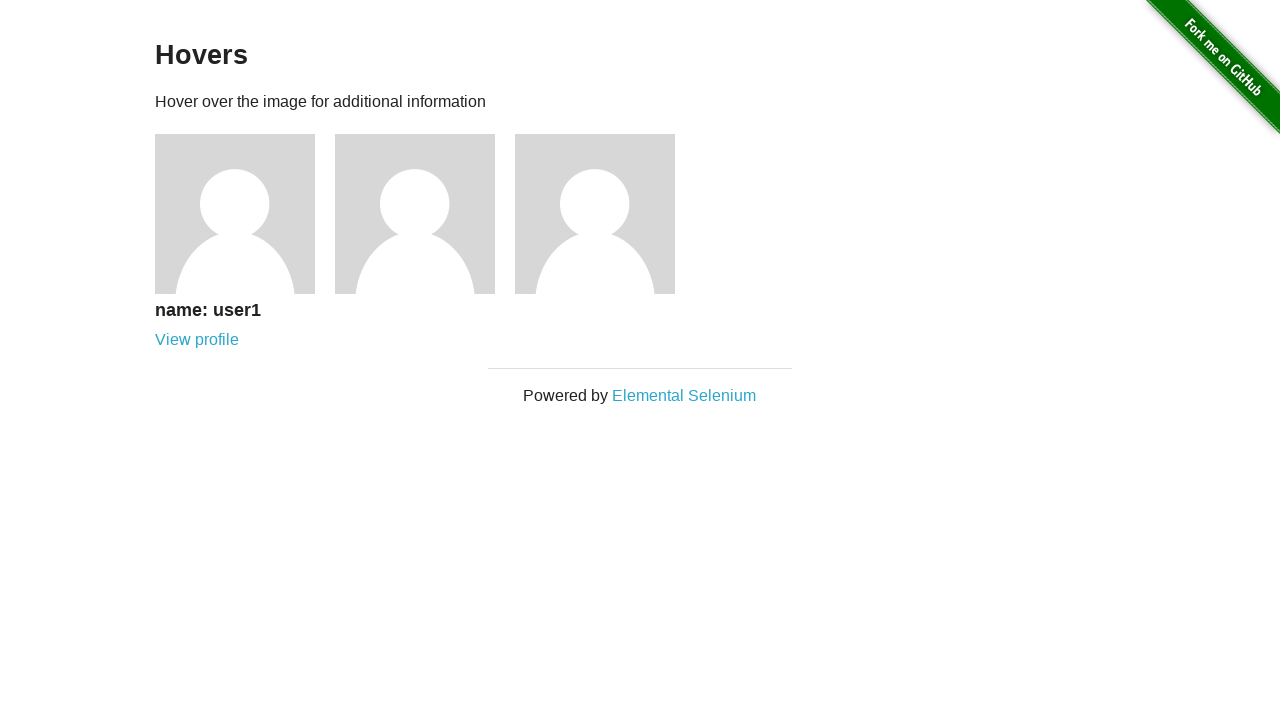

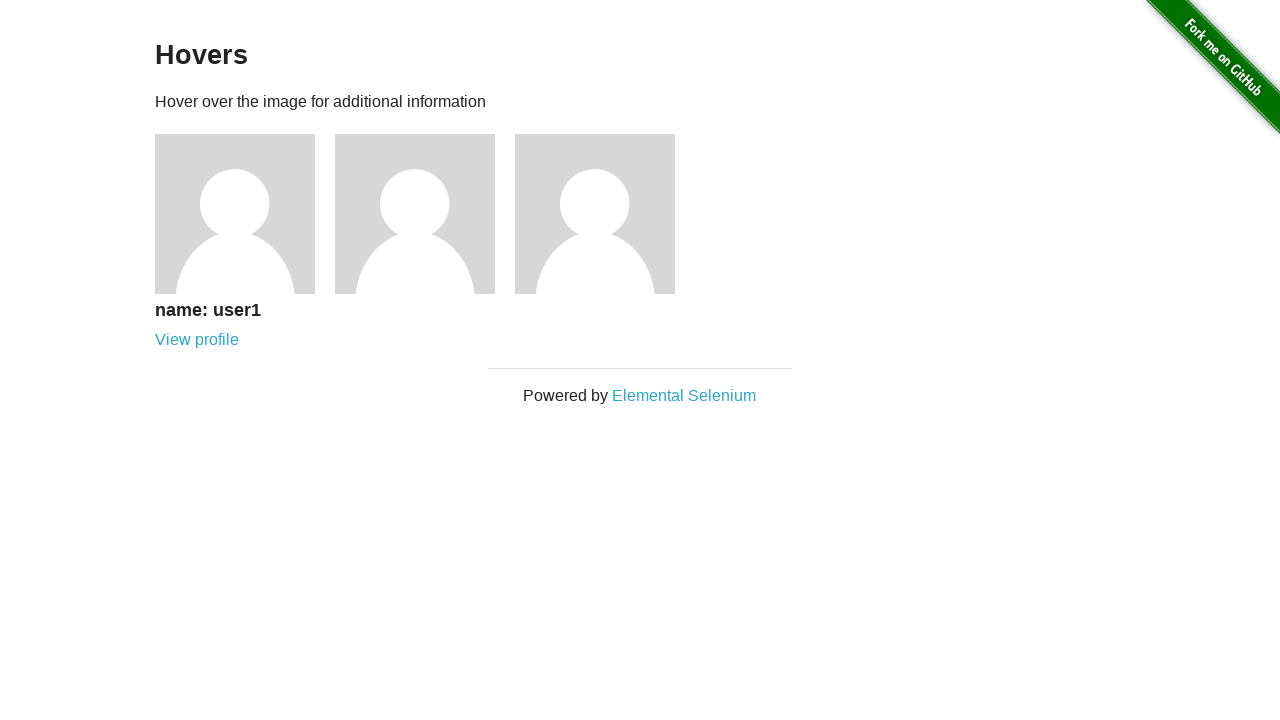